Tests keyboard key press functionality by sending Space and Left Arrow keys to an element and verifying the displayed result text matches the expected key press.

Starting URL: http://the-internet.herokuapp.com/key_presses

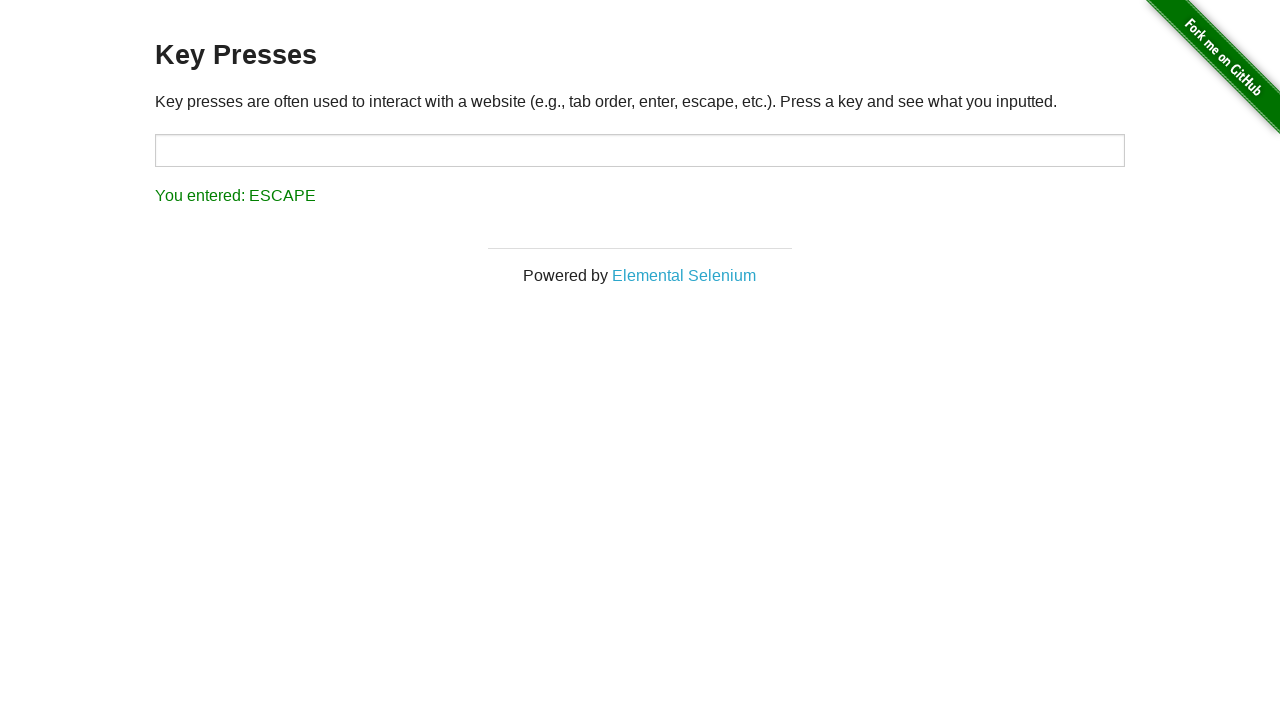

Pressed Space key on target element on #target
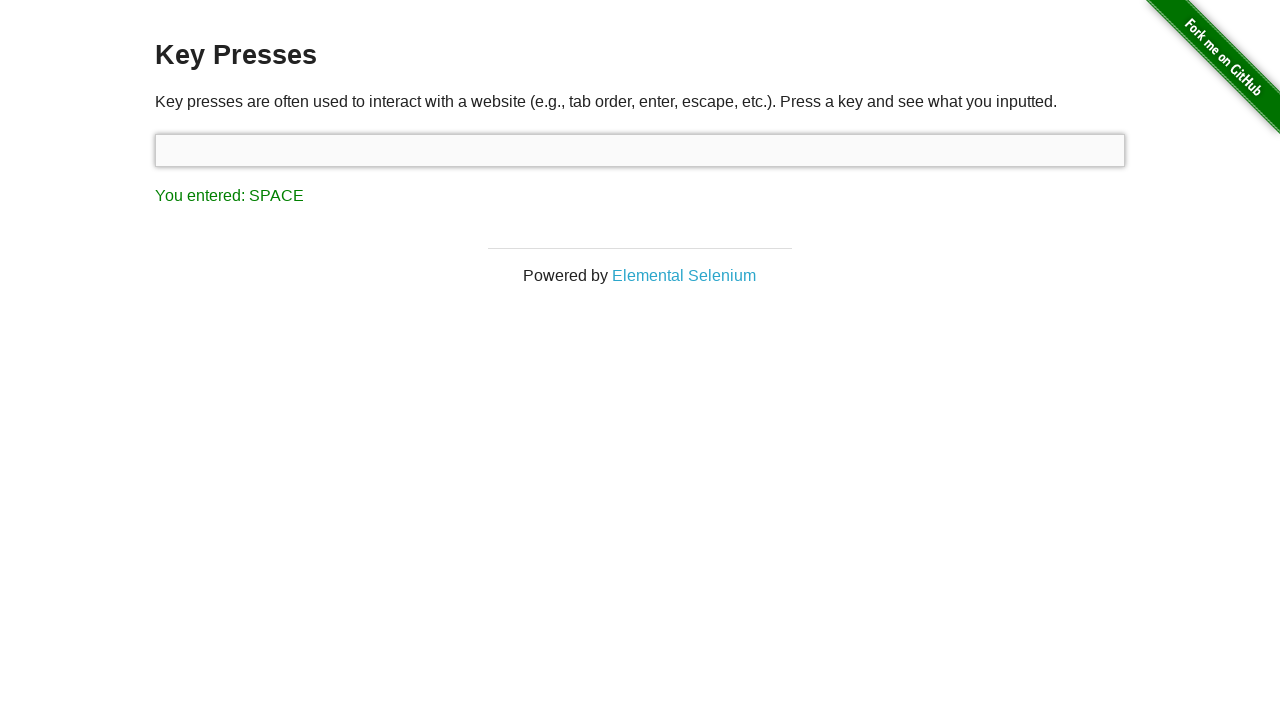

Waited for result element to appear
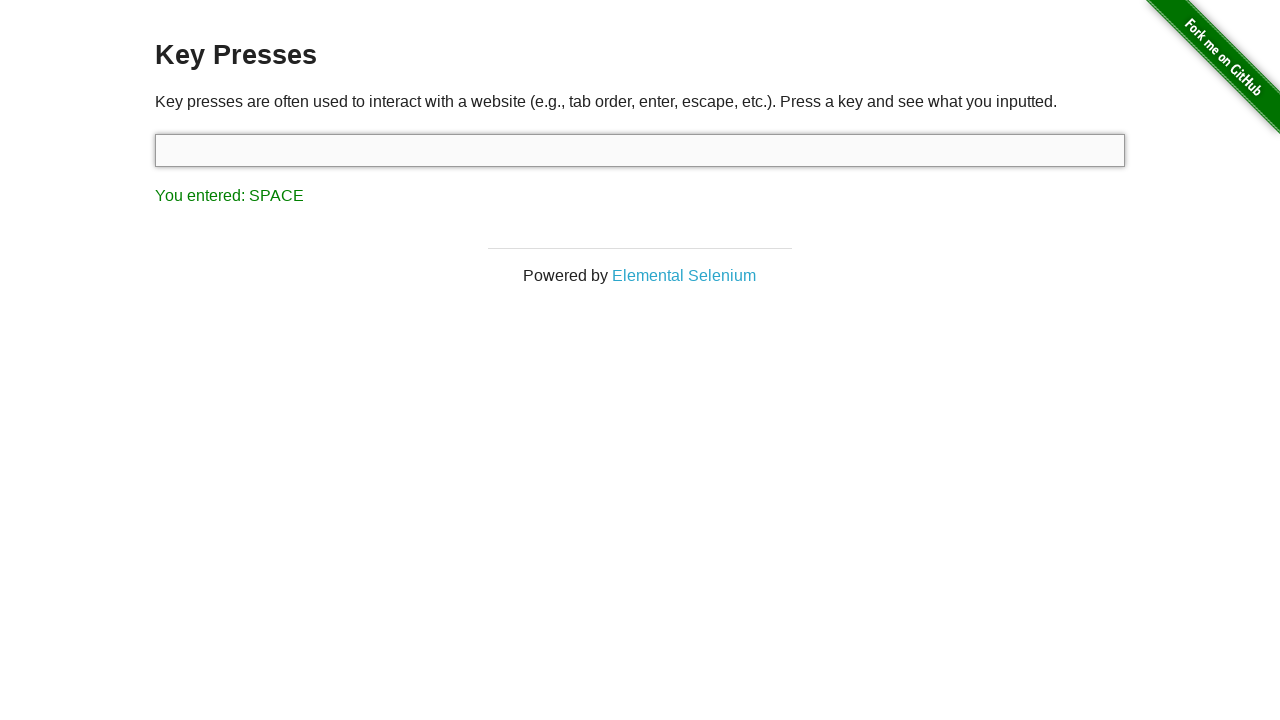

Verified result text shows 'You entered: SPACE'
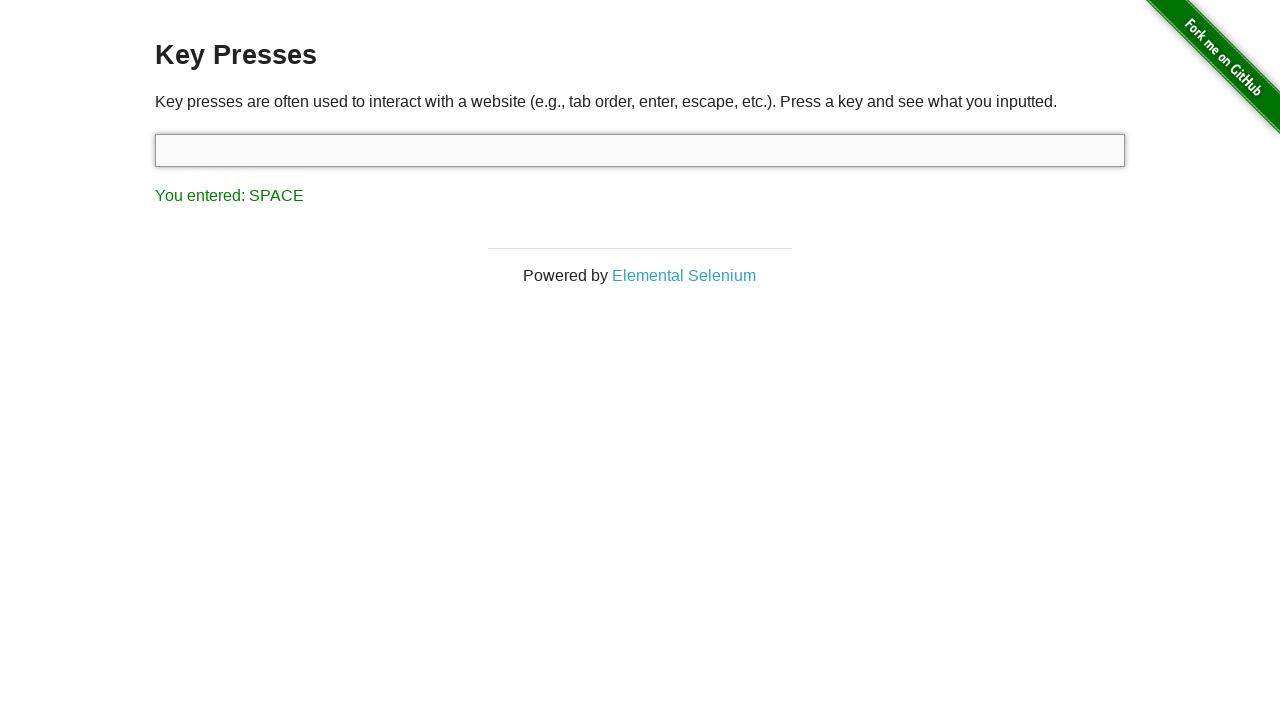

Pressed Left Arrow key using keyboard
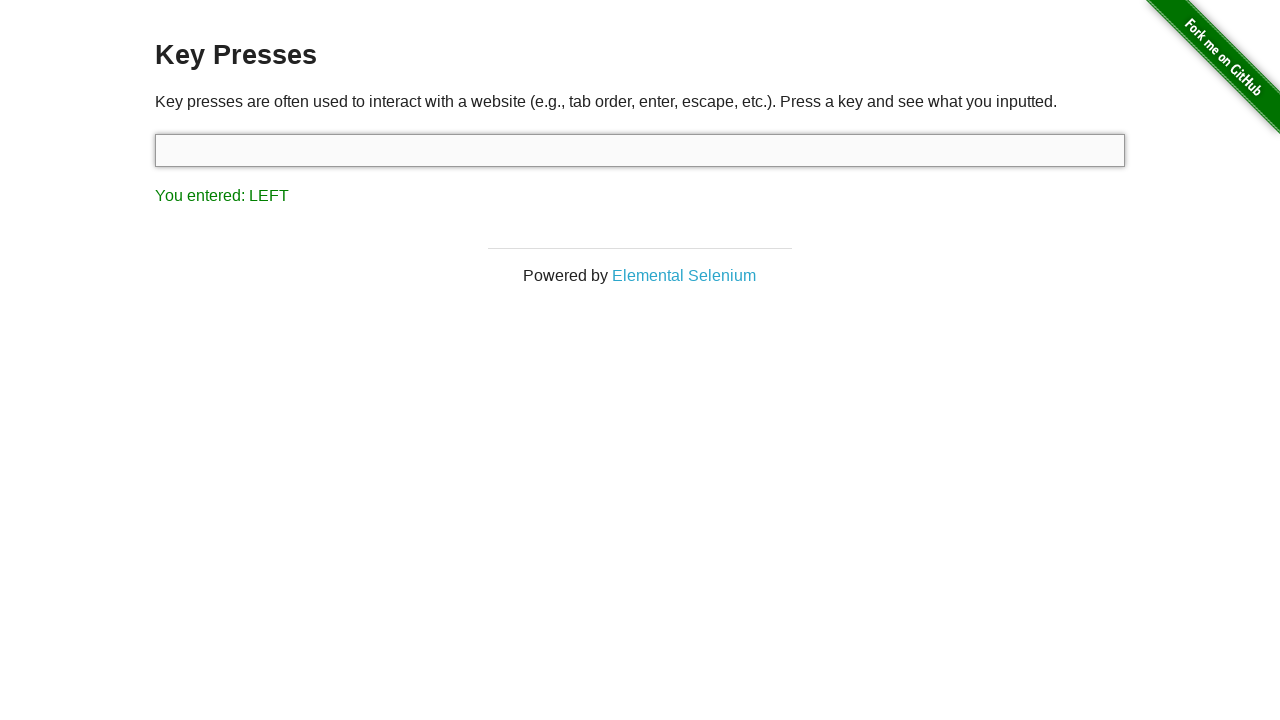

Verified result text shows 'You entered: LEFT'
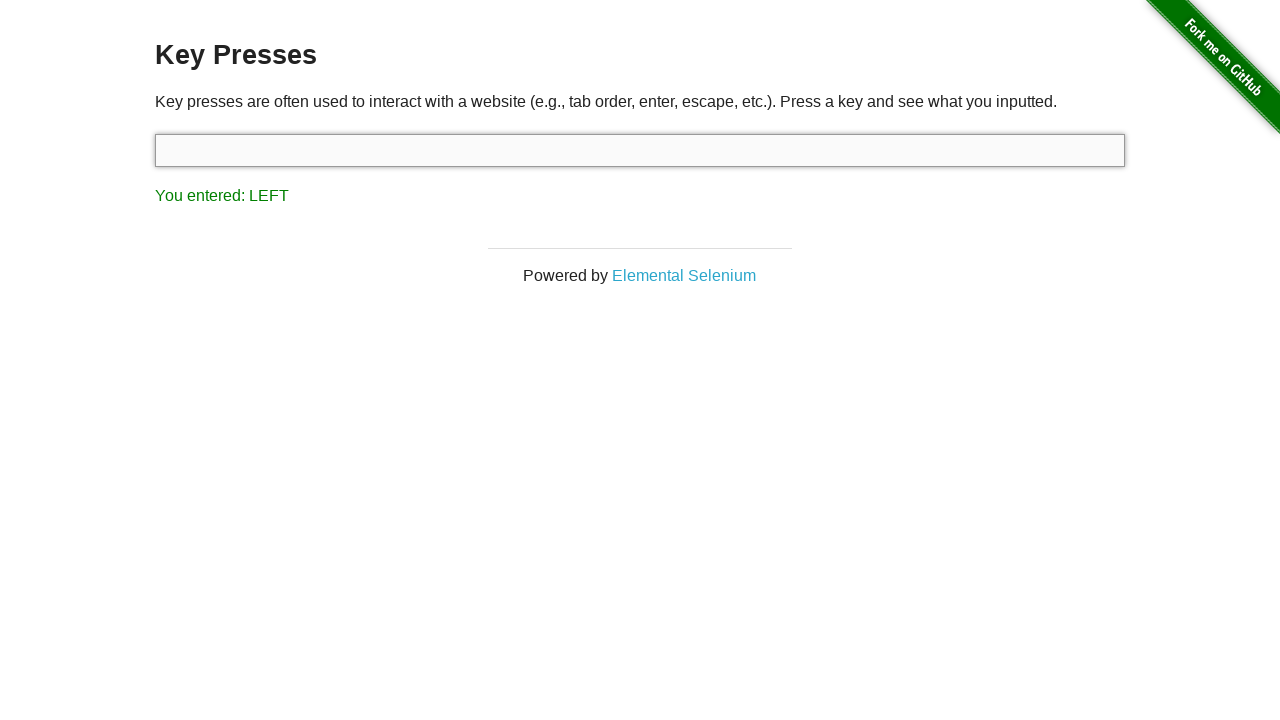

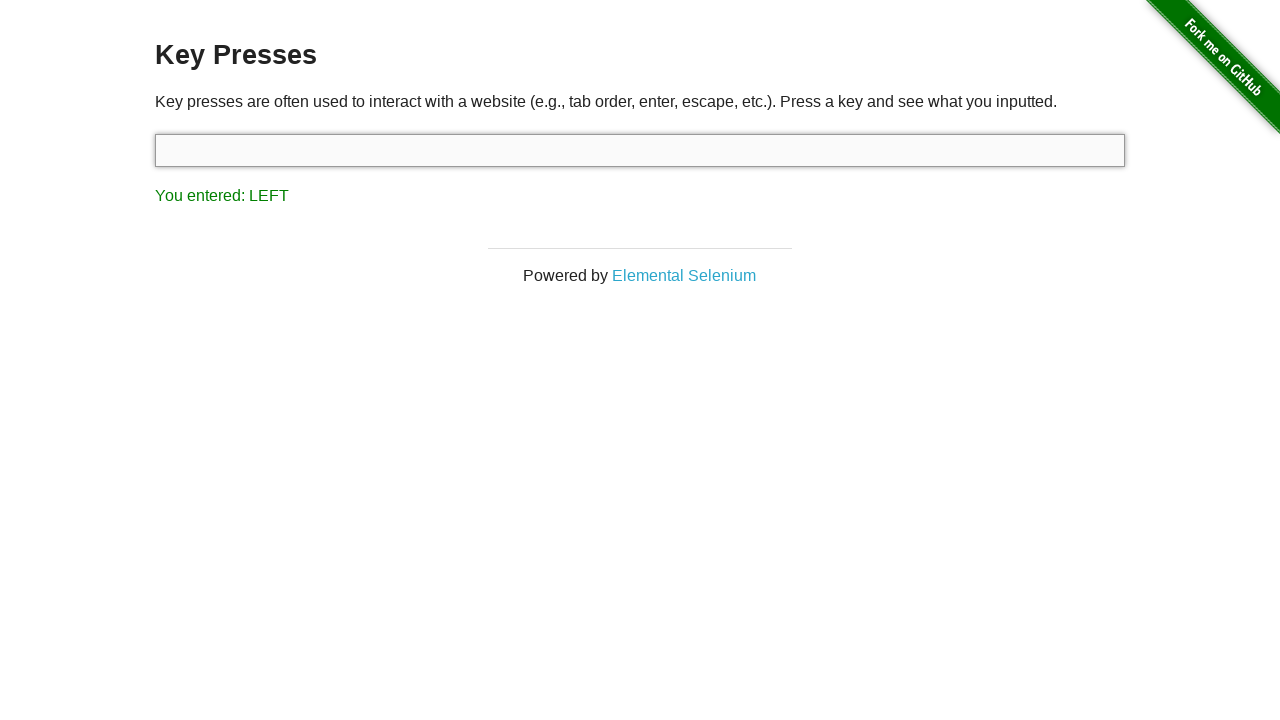